Tests confirm alert functionality by clicking a button and dismissing the confirmation dialog

Starting URL: https://demoqa.com/alerts

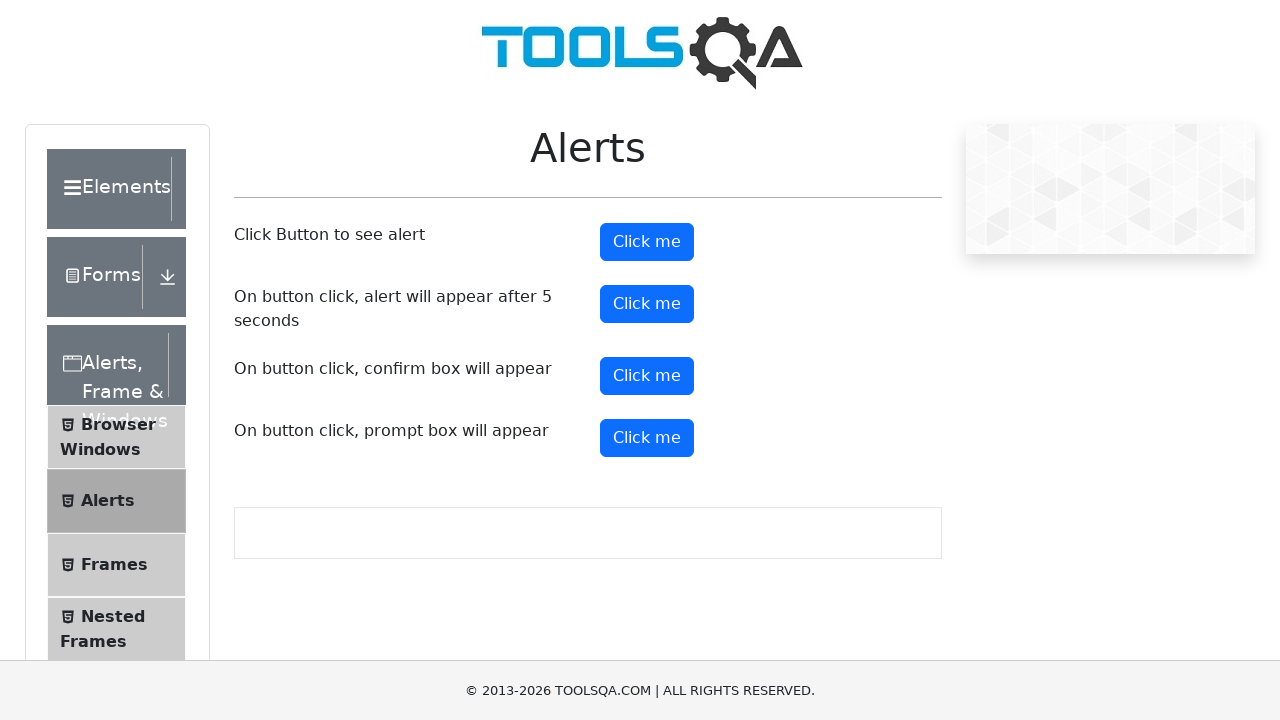

Set up dialog handler to dismiss confirmation dialogs
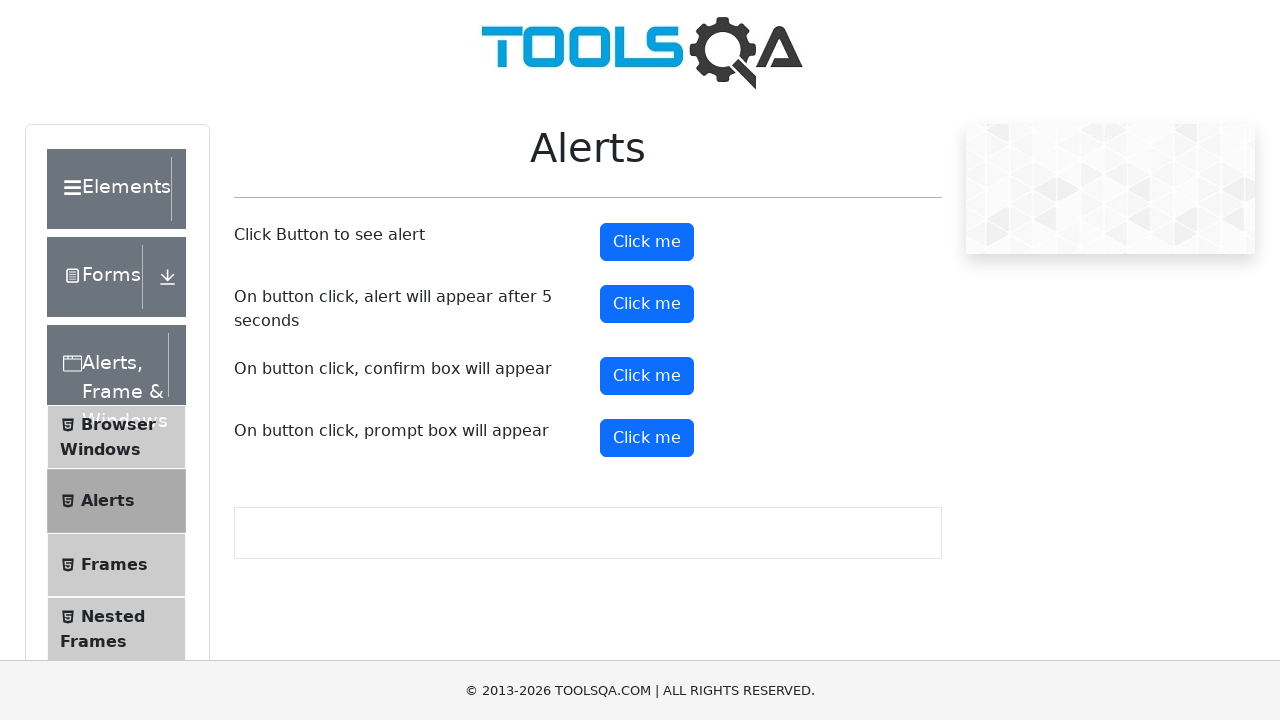

Clicked confirm button to trigger confirmation dialog at (647, 376) on #confirmButton
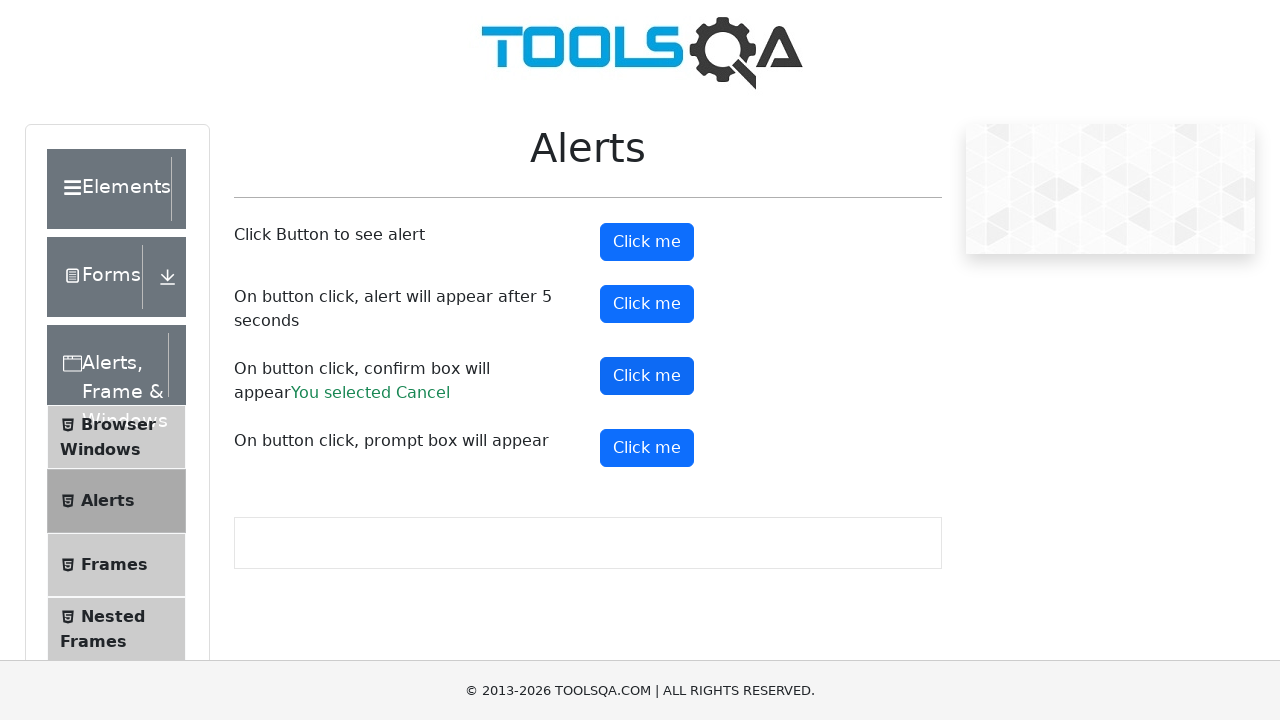

Waited for confirmation dialog to be dismissed
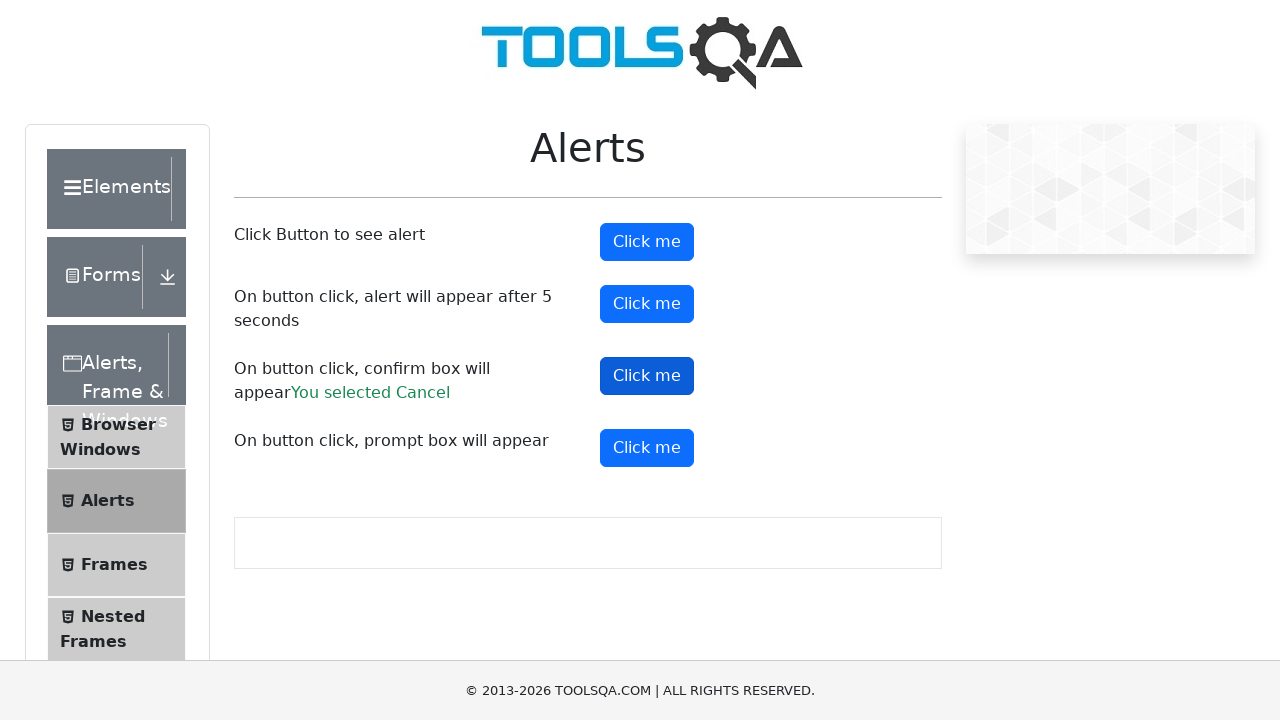

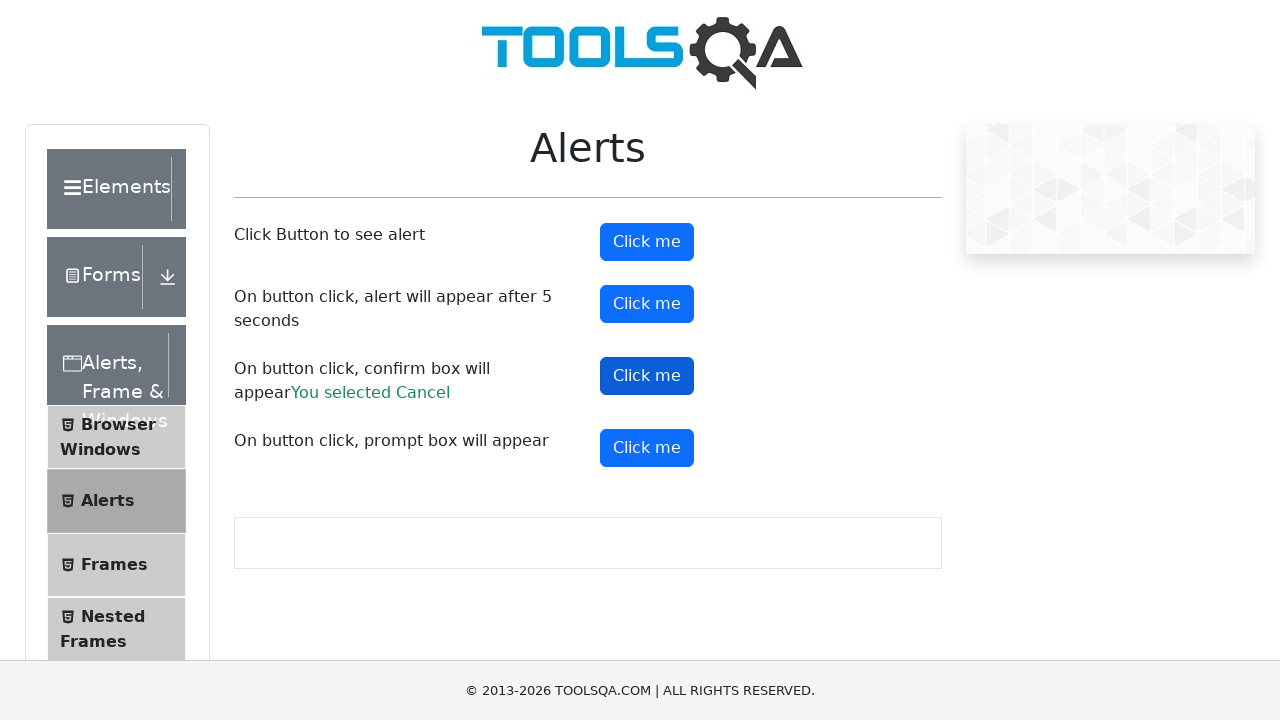